Tests error message when attempting login with only username and no password

Starting URL: https://www.saucedemo.com/

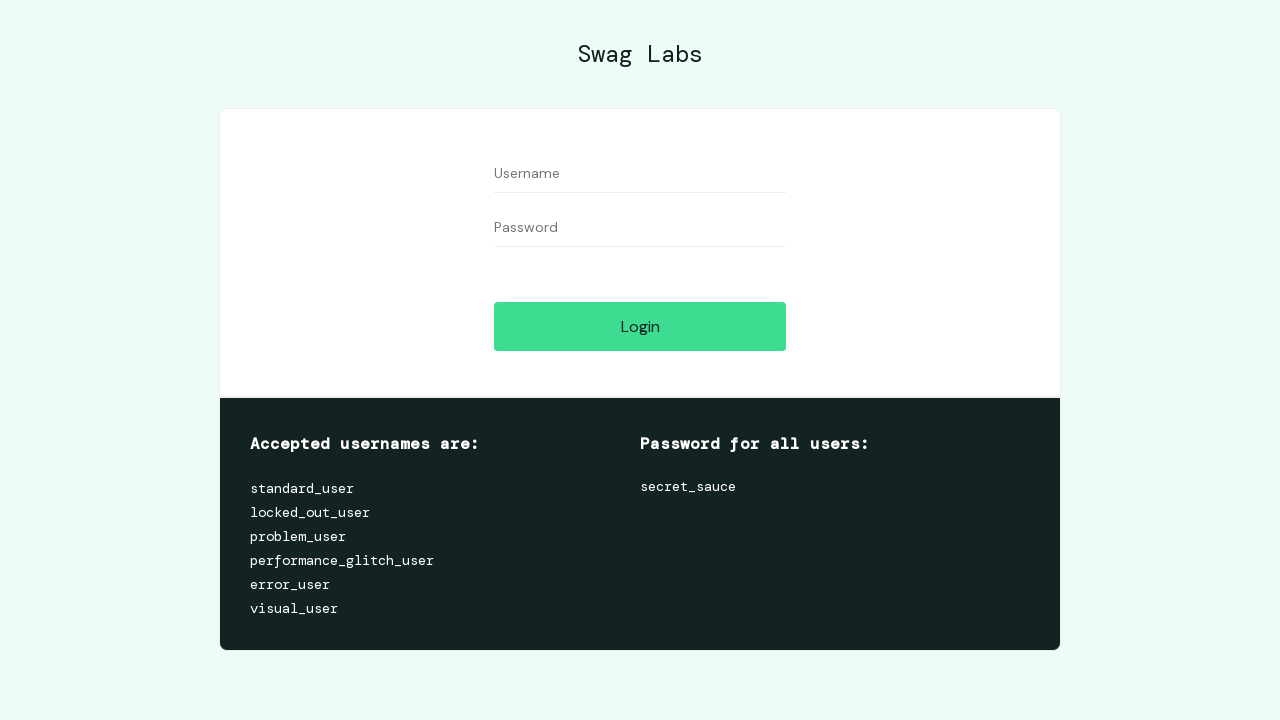

Filled username field with '1' on #user-name
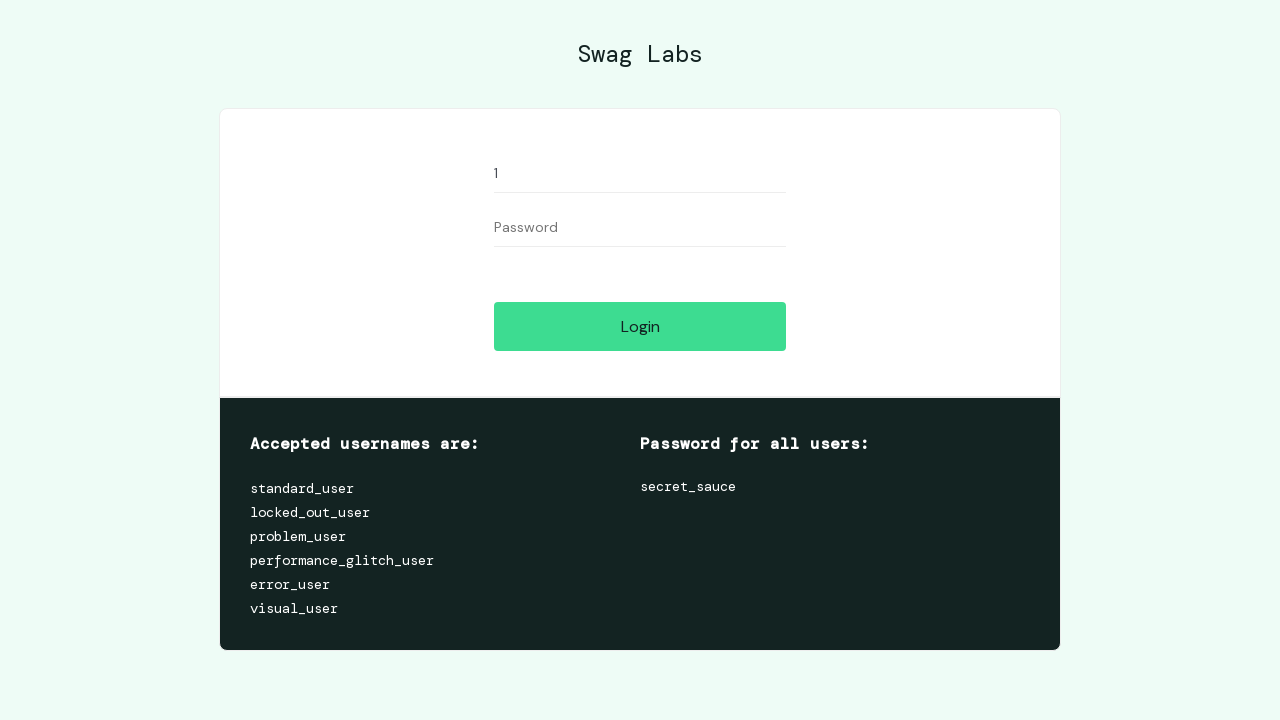

Clicked login button without password at (640, 326) on #login-button
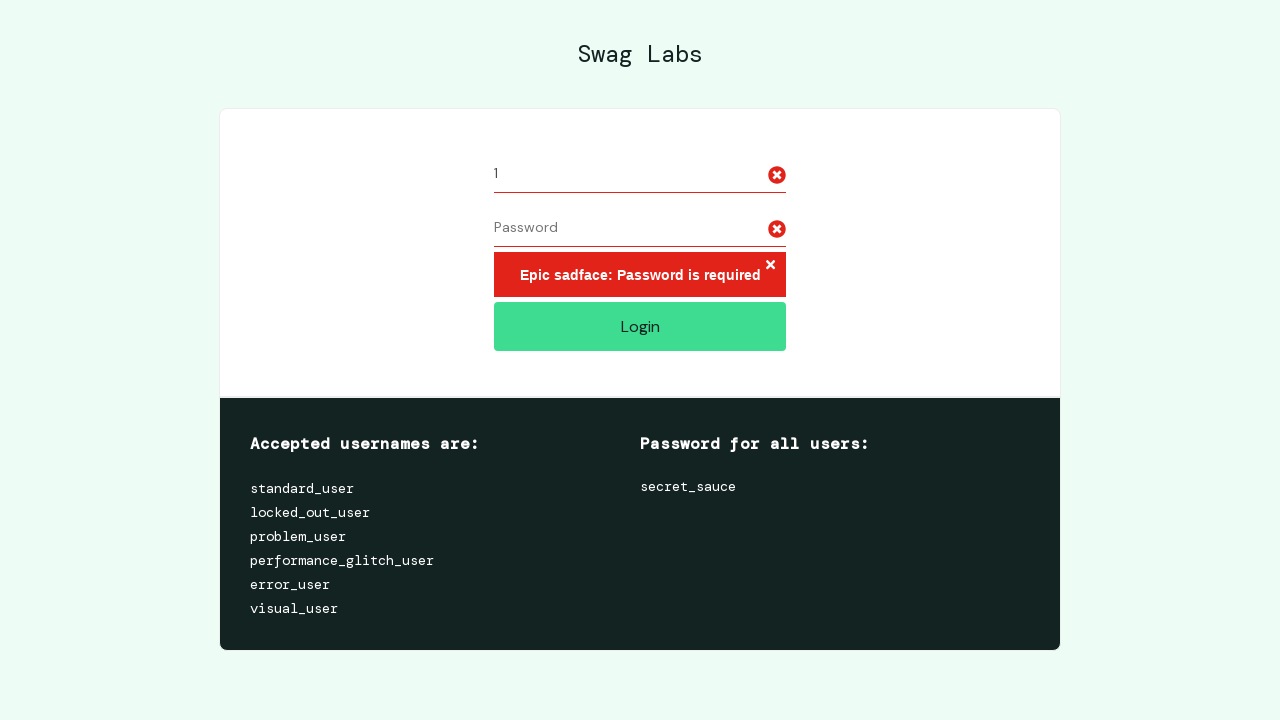

Error message element appeared on page
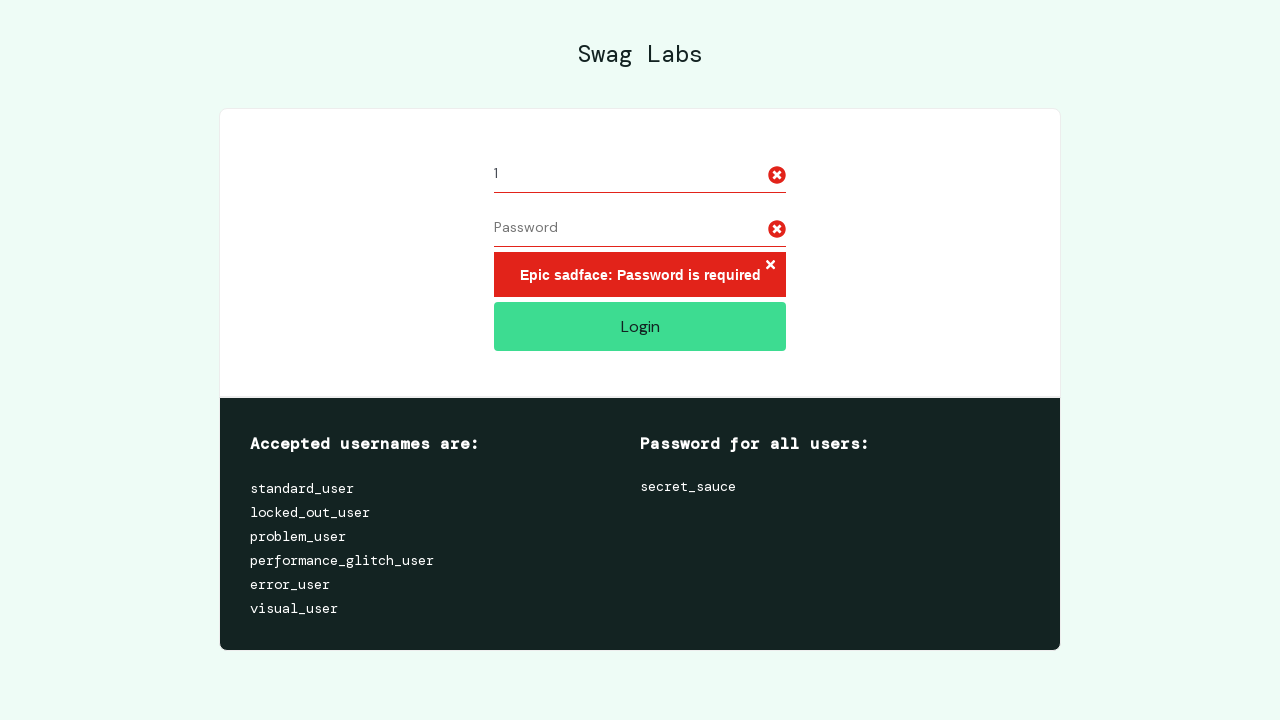

Retrieved error message text: 'Epic sadface: Password is required'
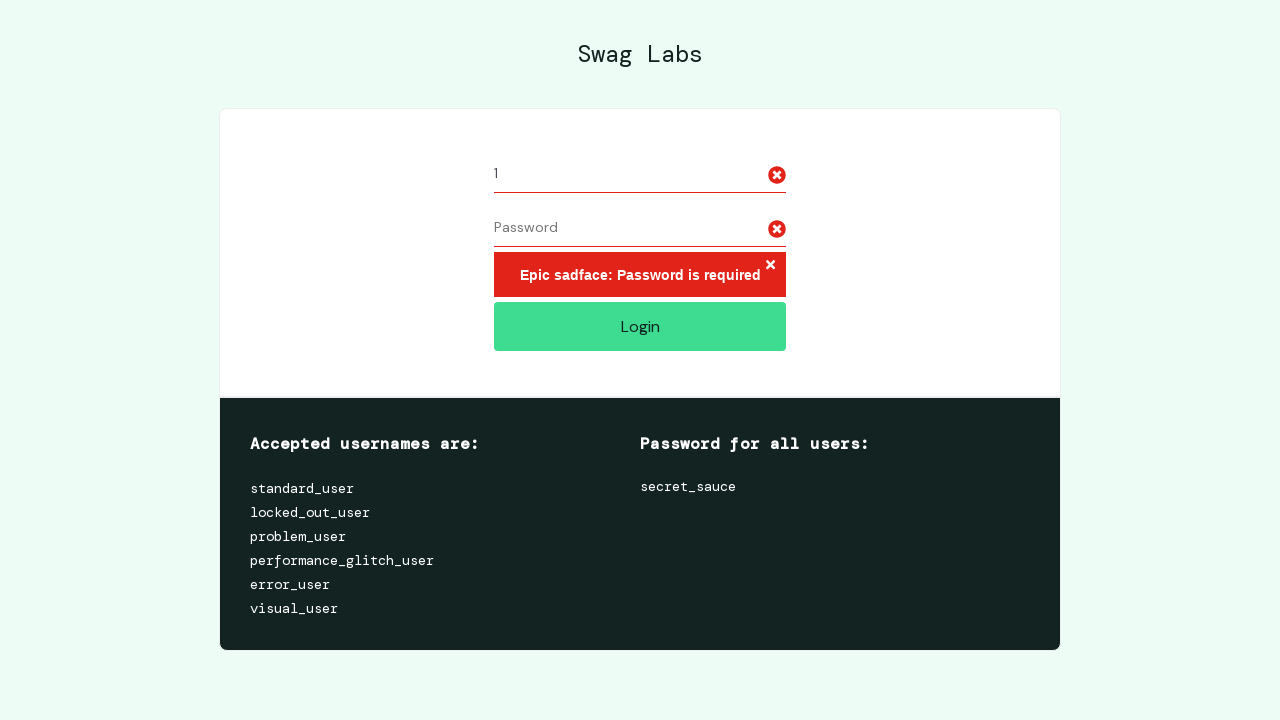

Verified error message matches expected text 'Epic sadface: Password is required'
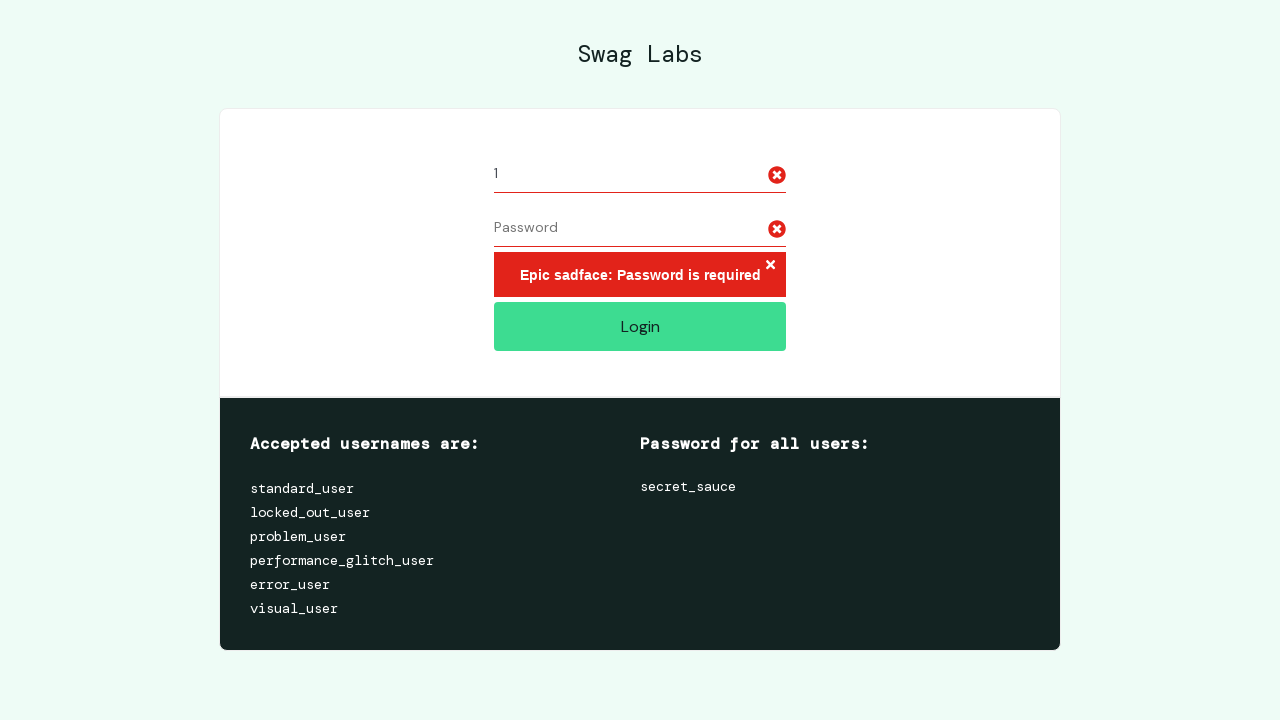

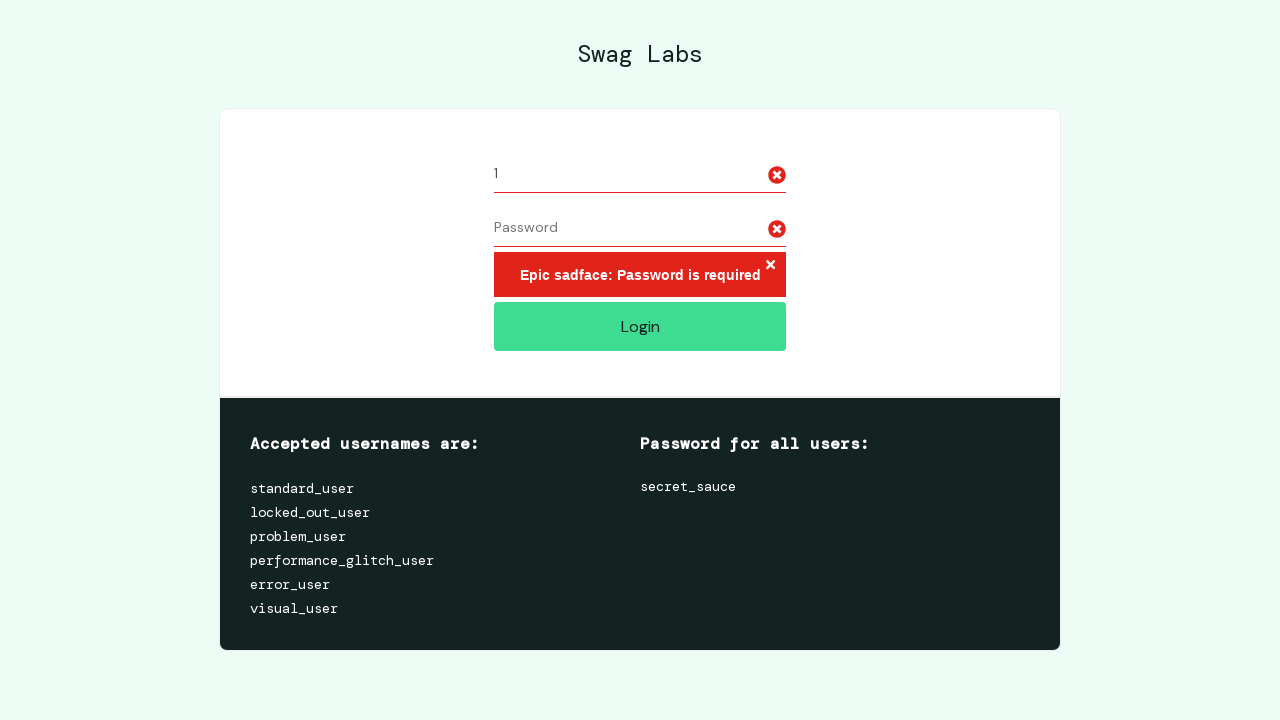